Tests form interaction by locating a textbox by name, clearing it, and entering text "selenium" into the field.

Starting URL: https://www.selenium.dev/selenium/web/formPage.html

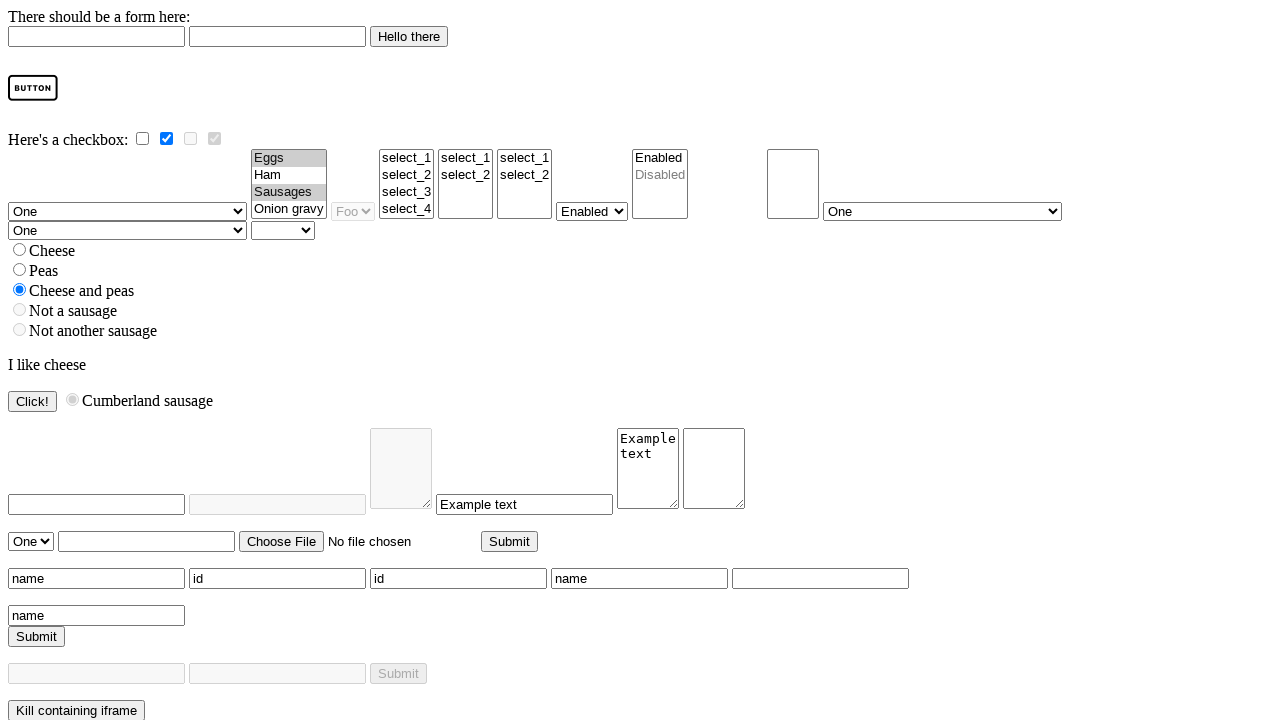

Located textbox with name 'id-name1'
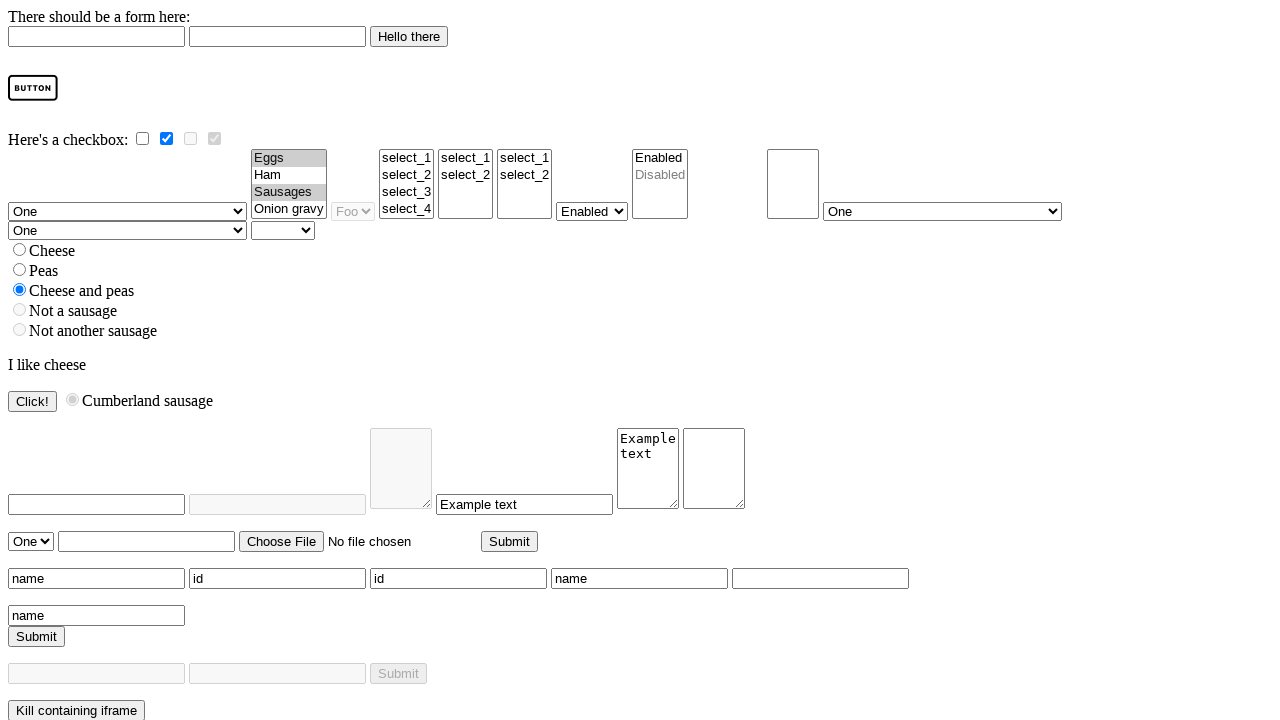

Cleared the textbox on input[name='id-name1']
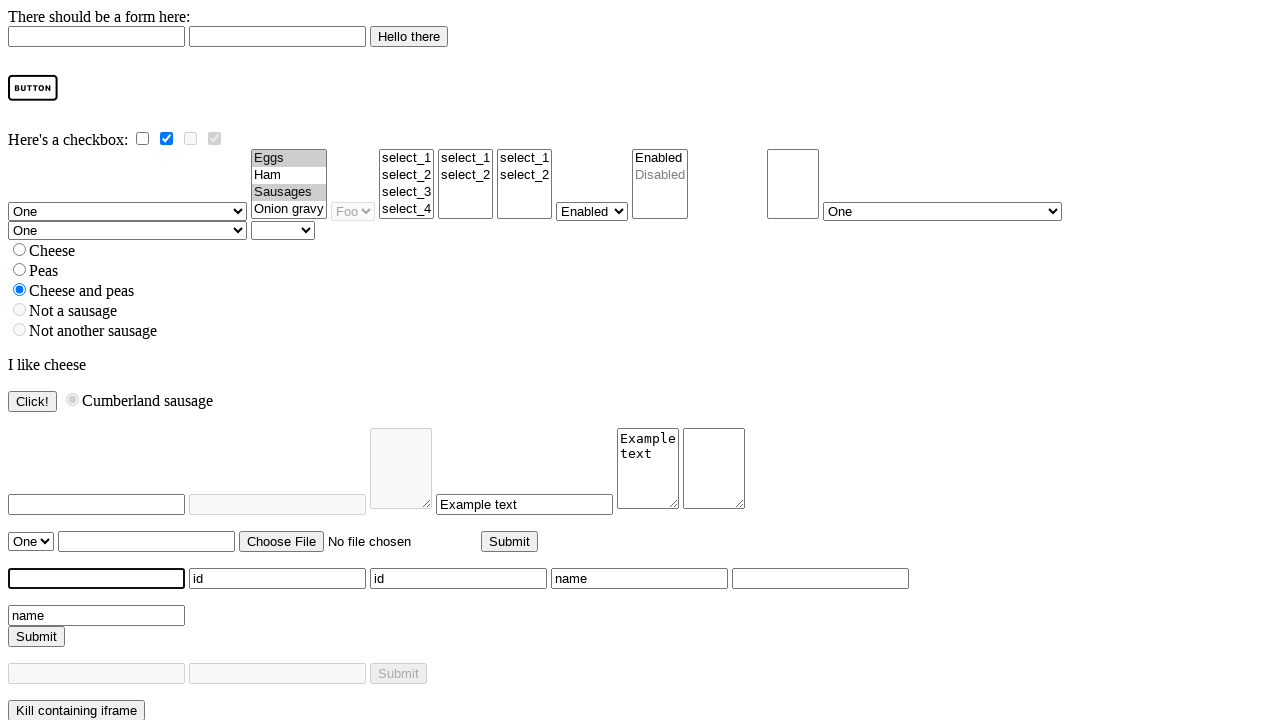

Entered text 'selenium' into the textbox on input[name='id-name1']
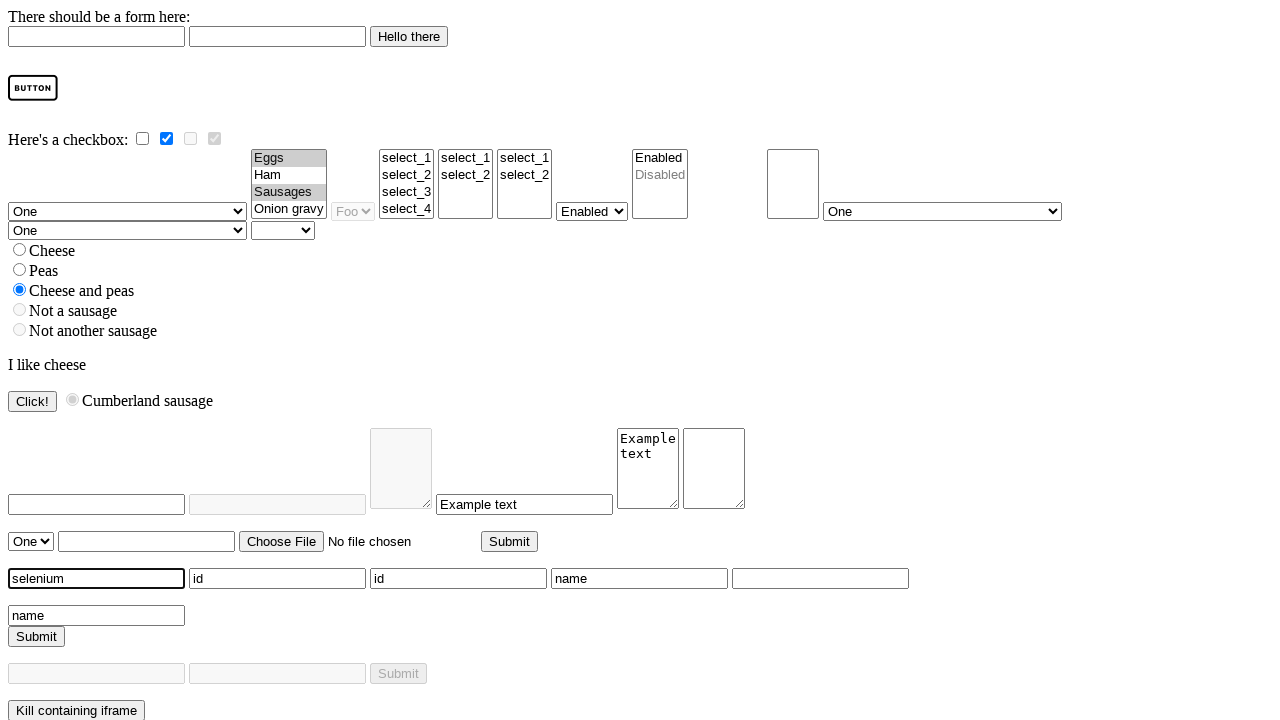

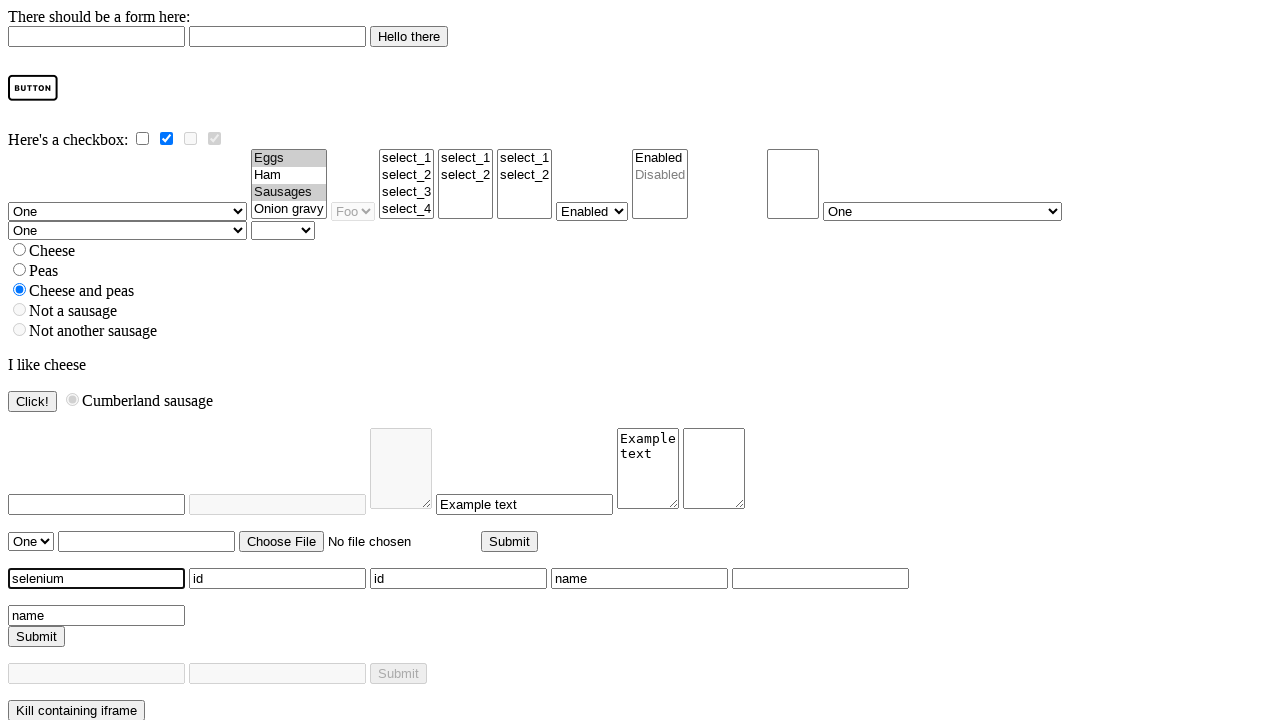